Tests basic browser navigation by visiting calculator.net, then YouTube, and using browser back/forward navigation between the two sites.

Starting URL: https://www.calculator.net/

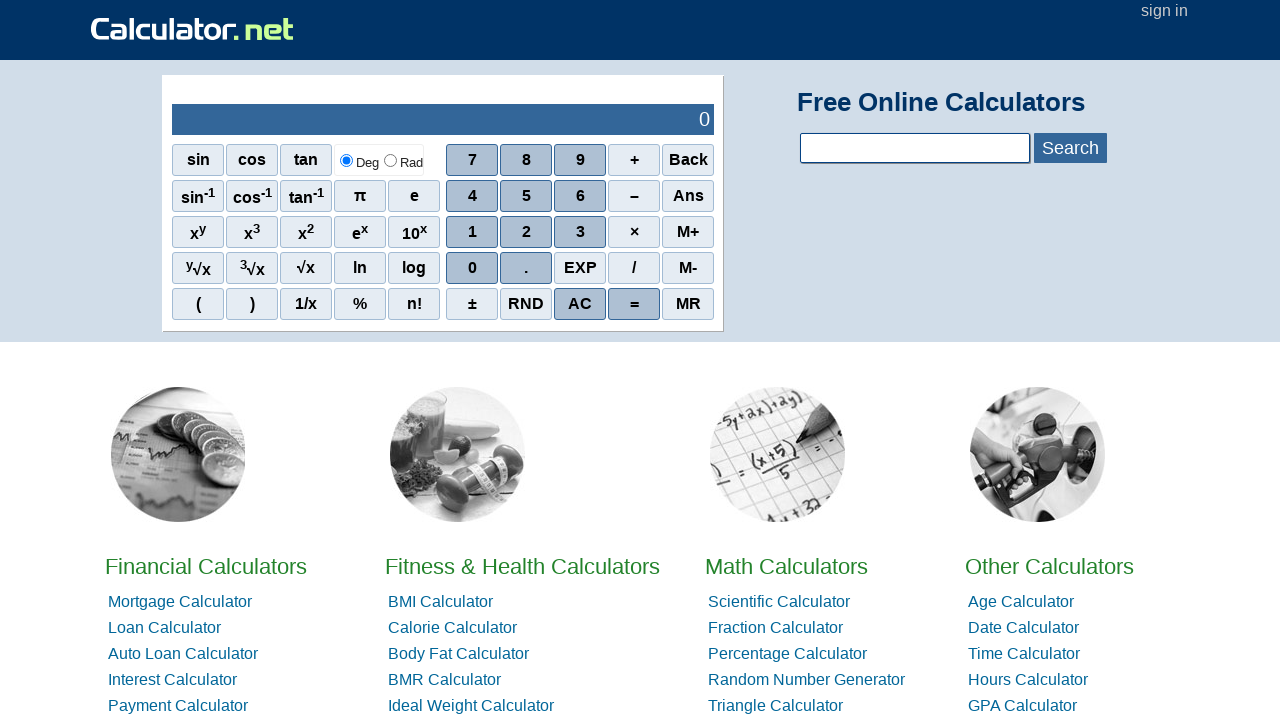

Set viewport size to 1920x1080
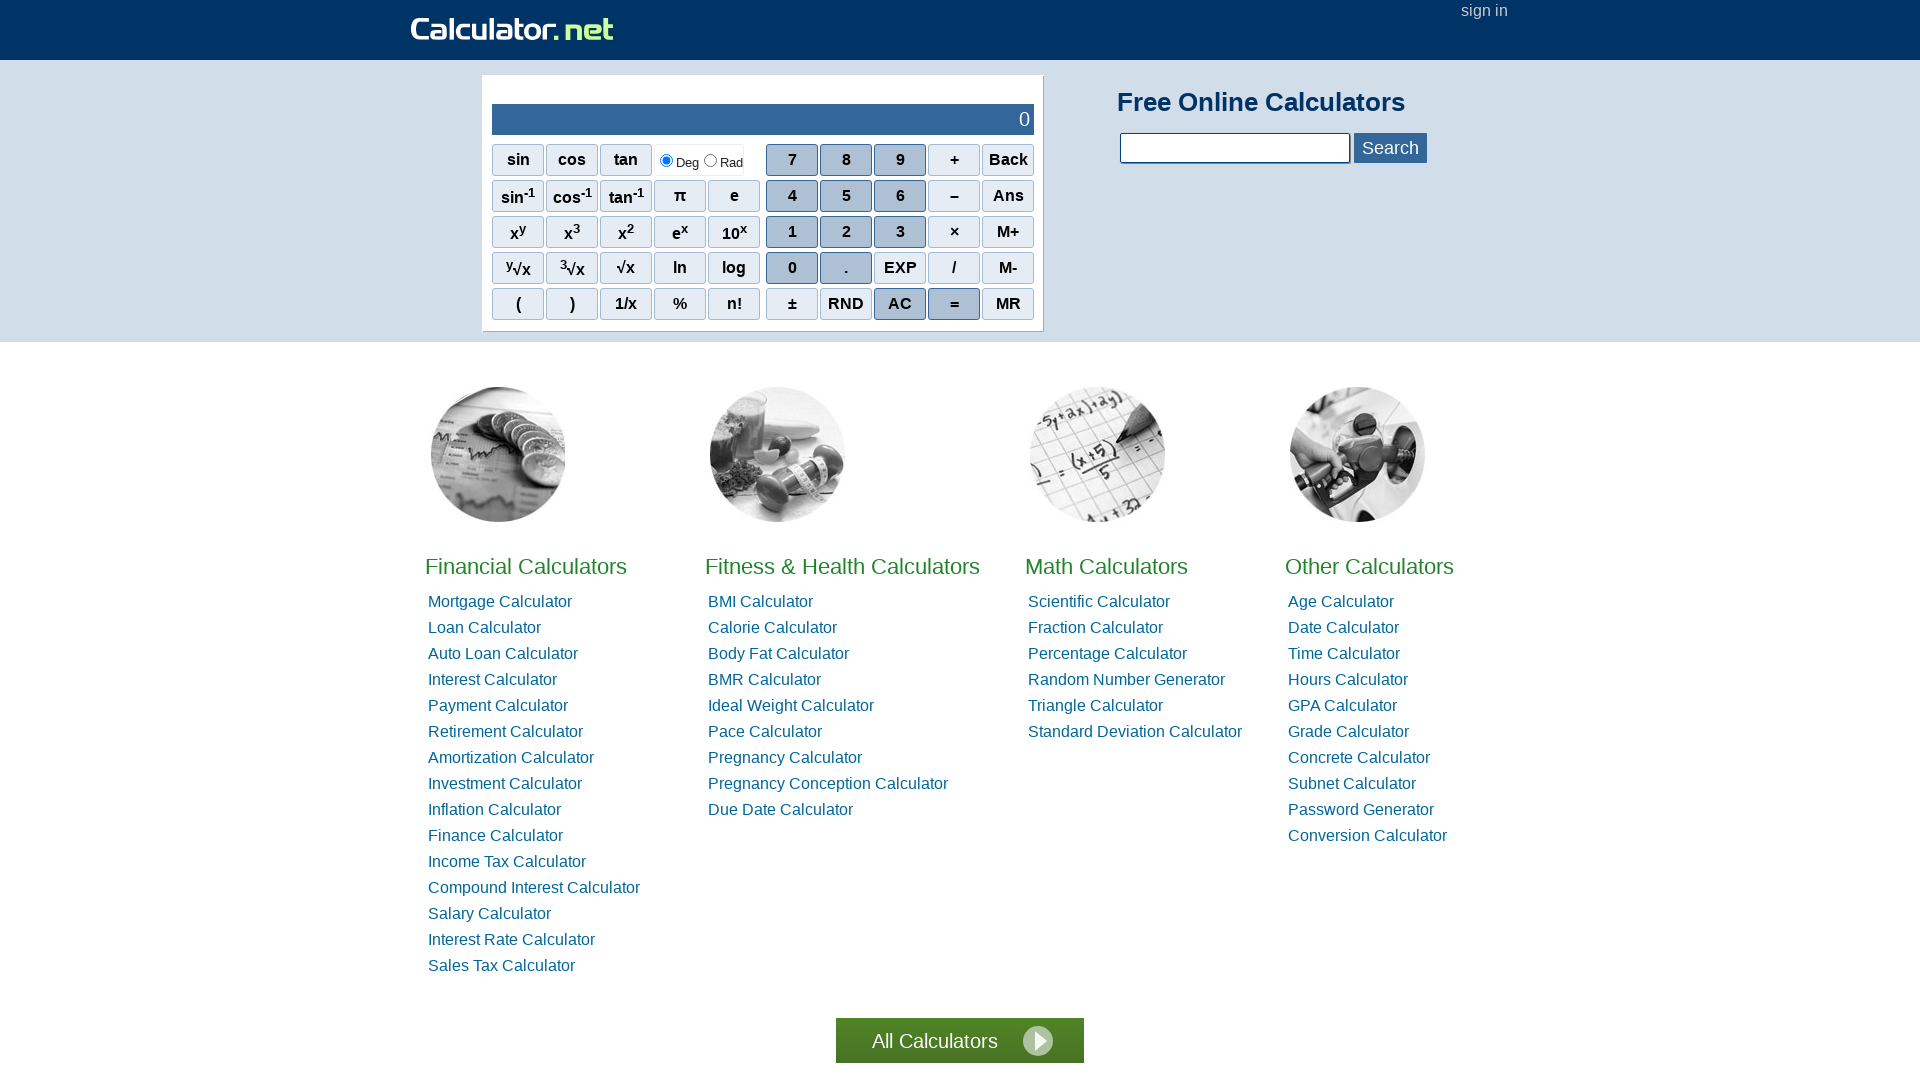

Reloaded calculator.net page
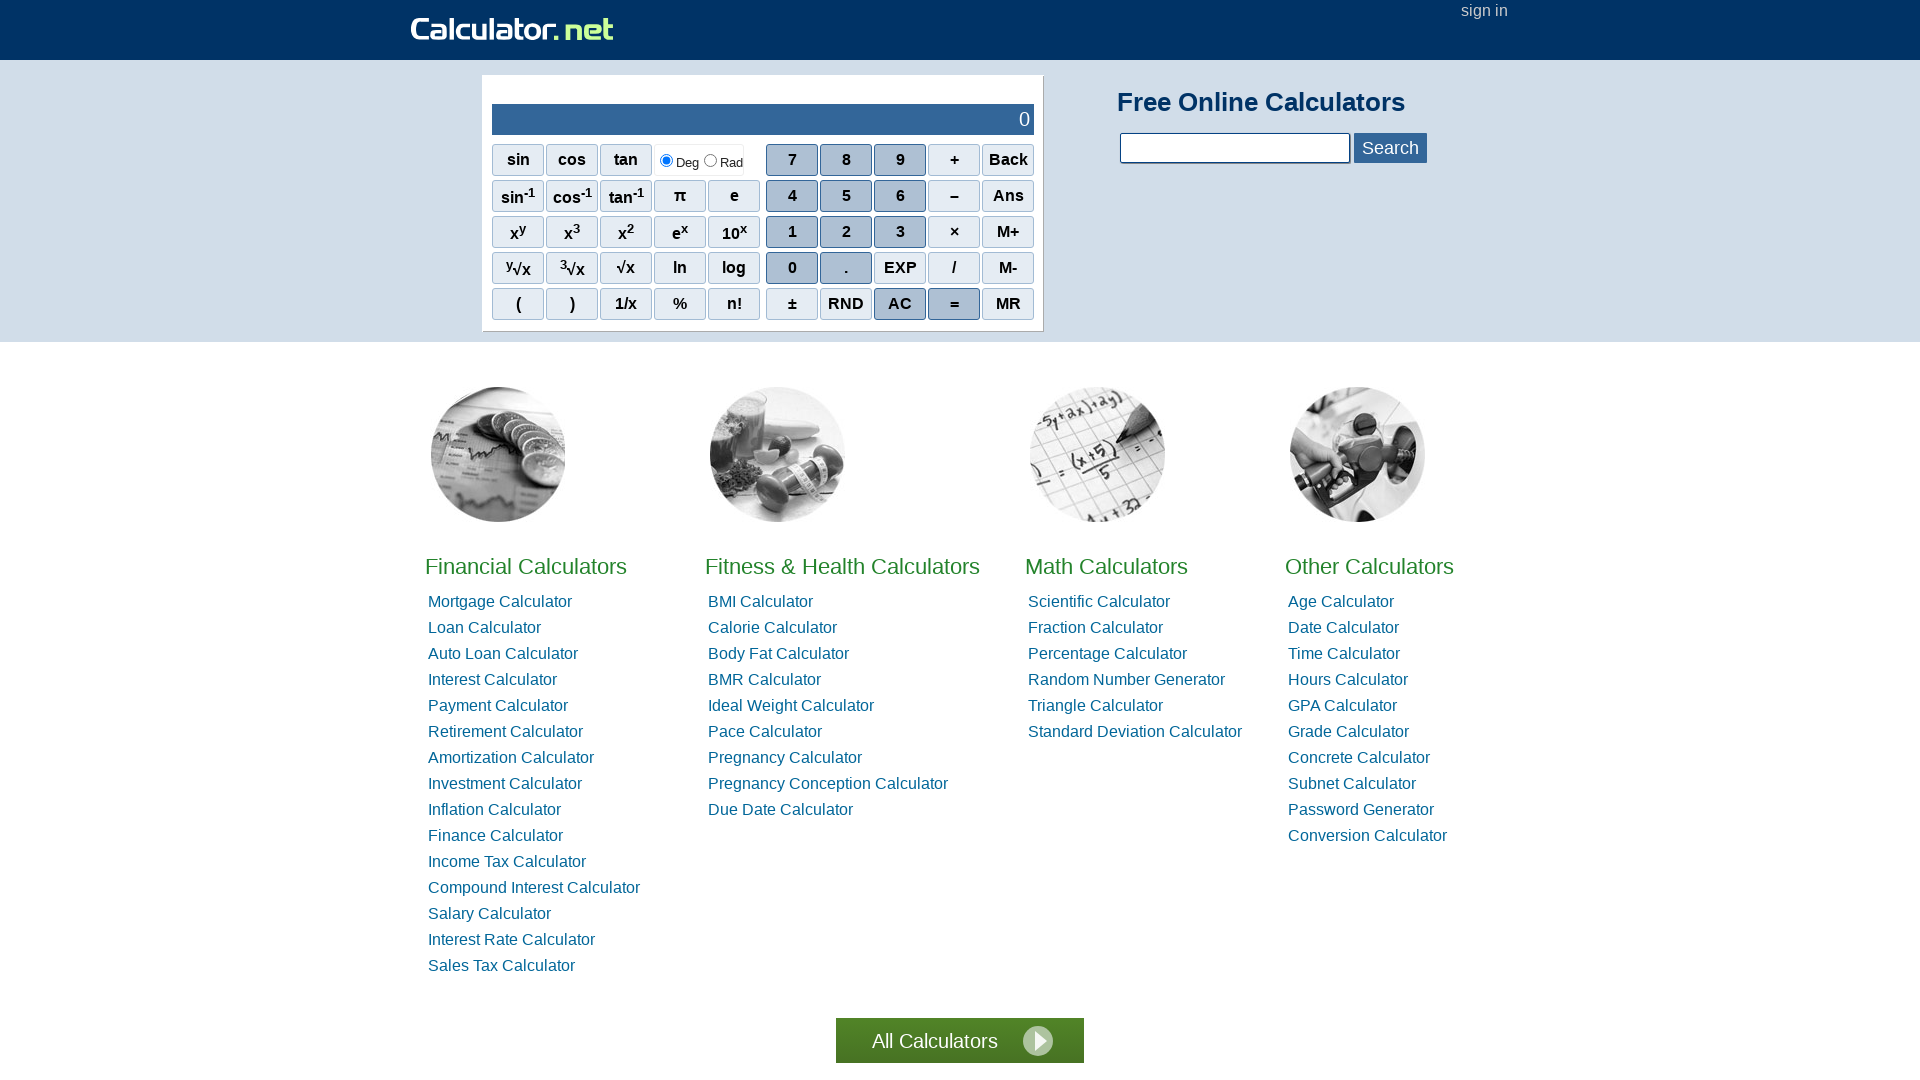

Retrieved page title: Calculator.net: Free Online Calculators - Math, Fitness, Finance, Science
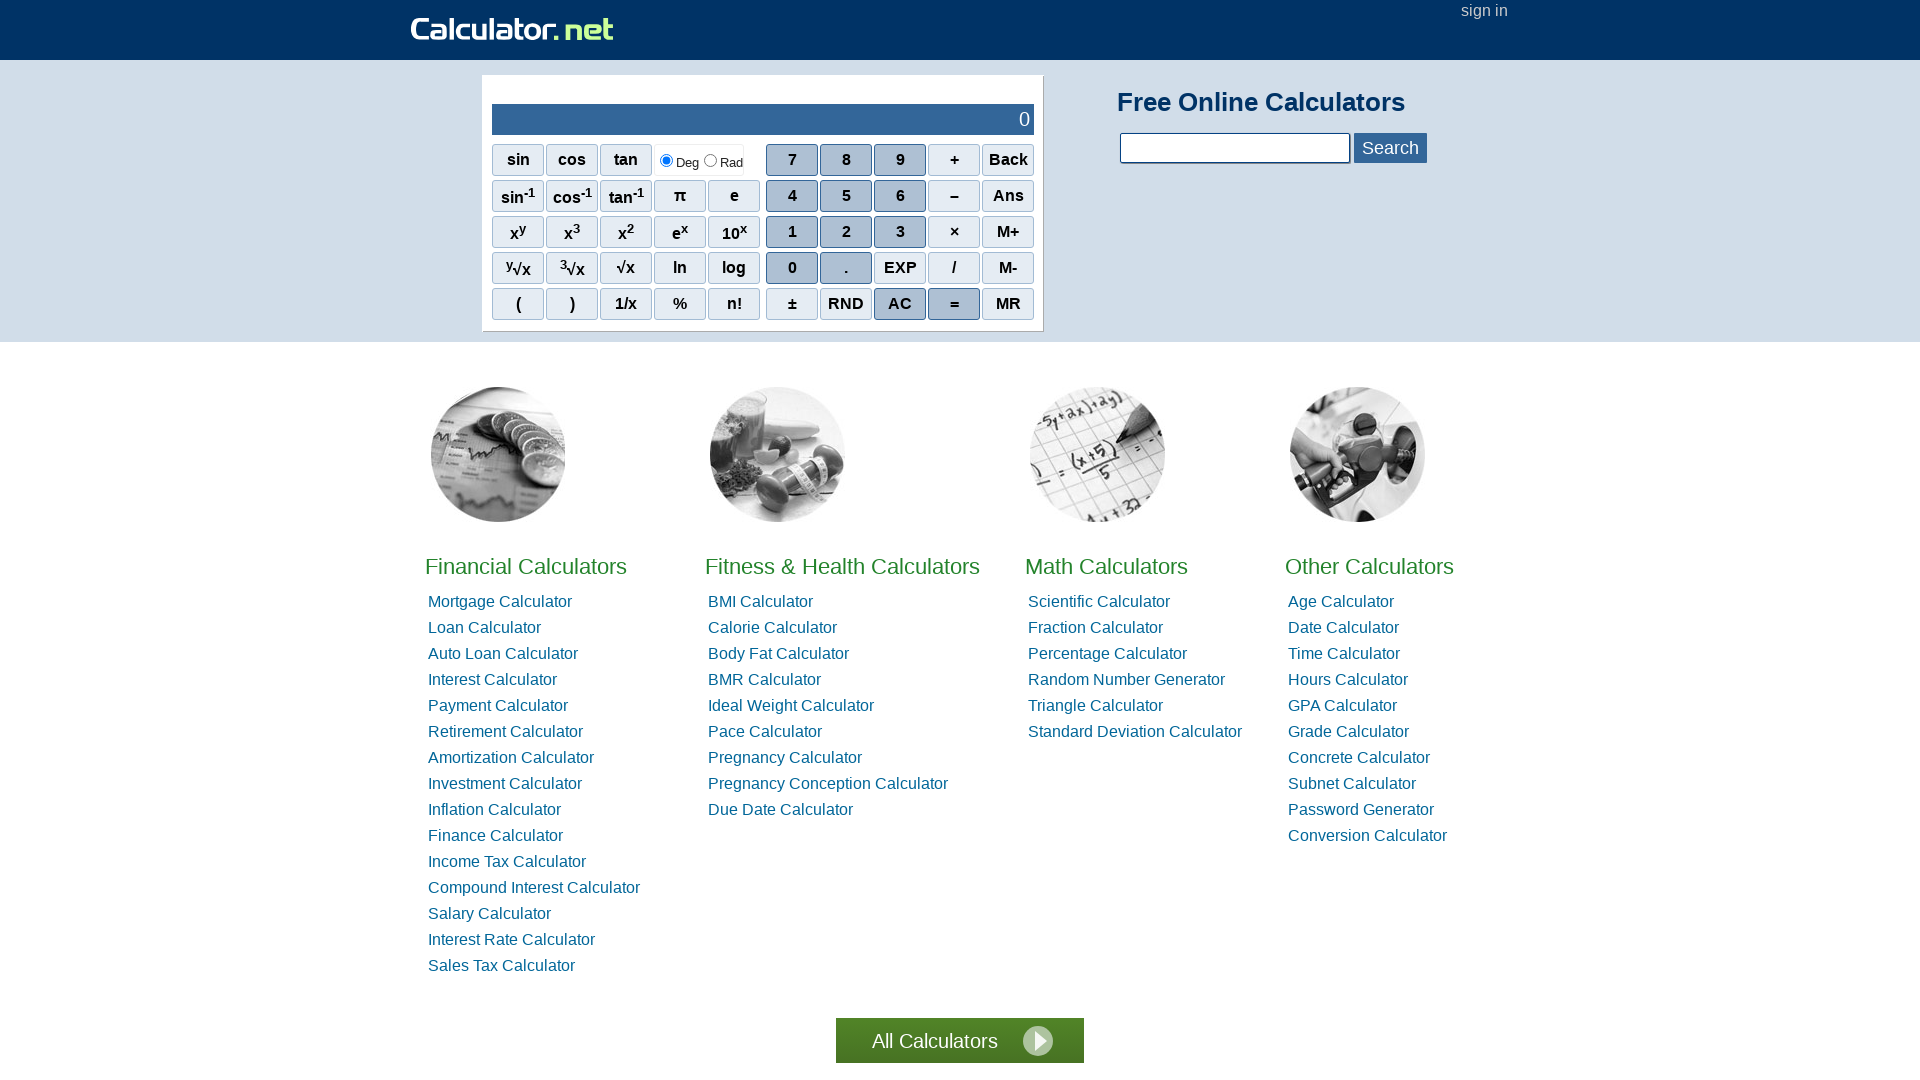

Navigated to YouTube
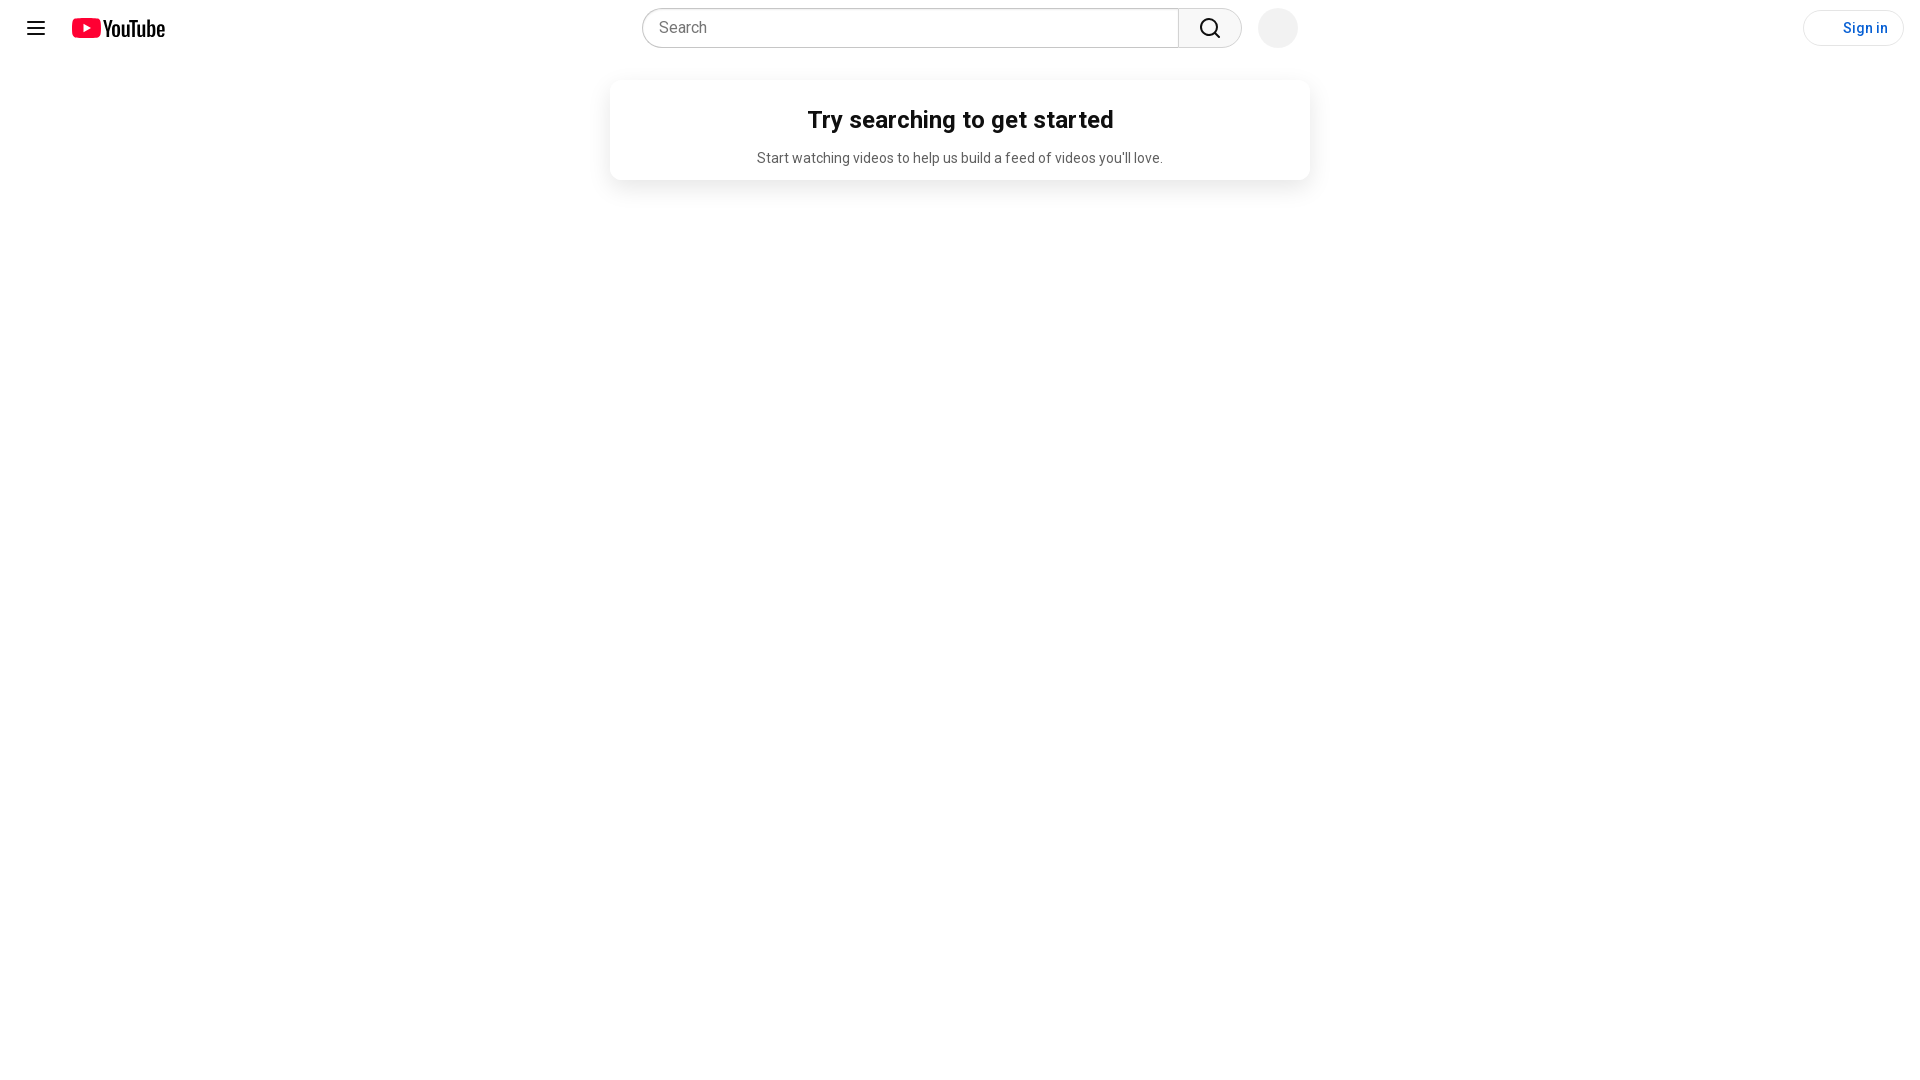

Retrieved current URL: https://www.youtube.com/
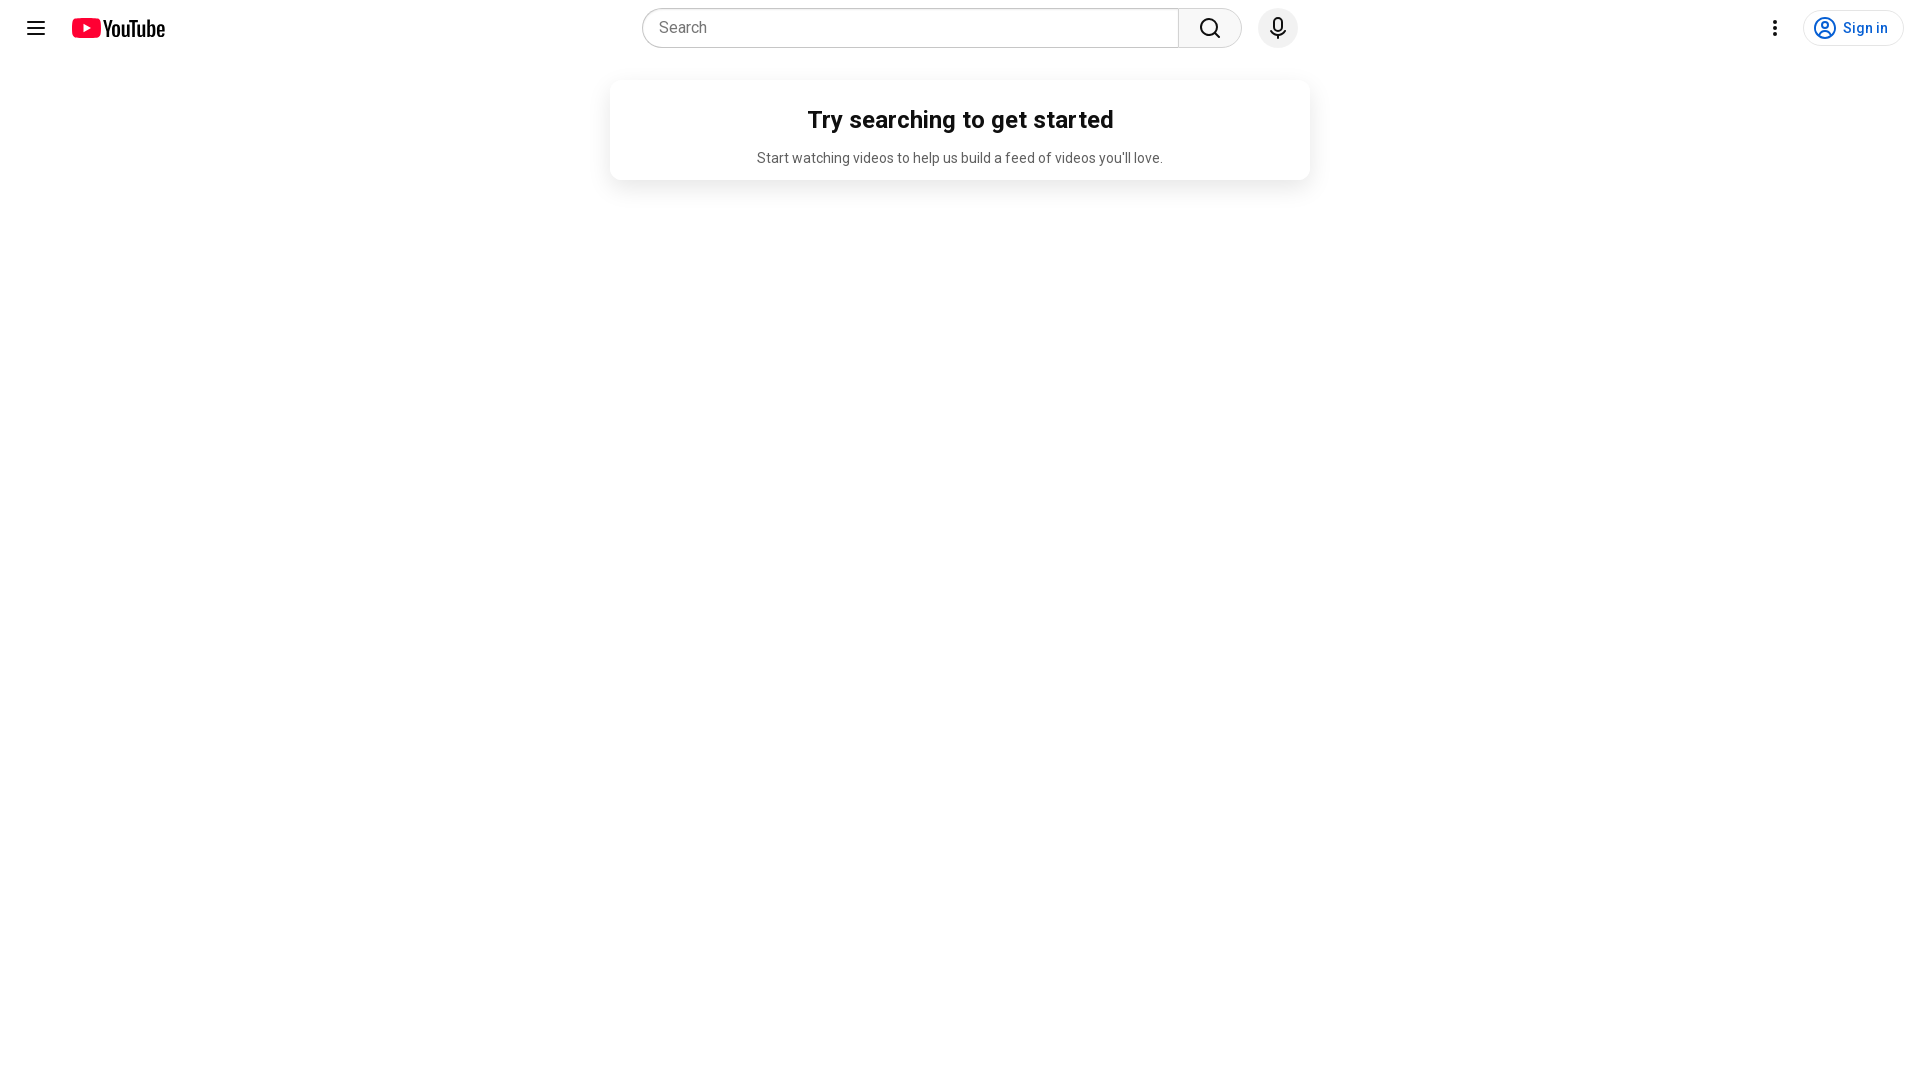

Navigated back to calculator.net using browser back button
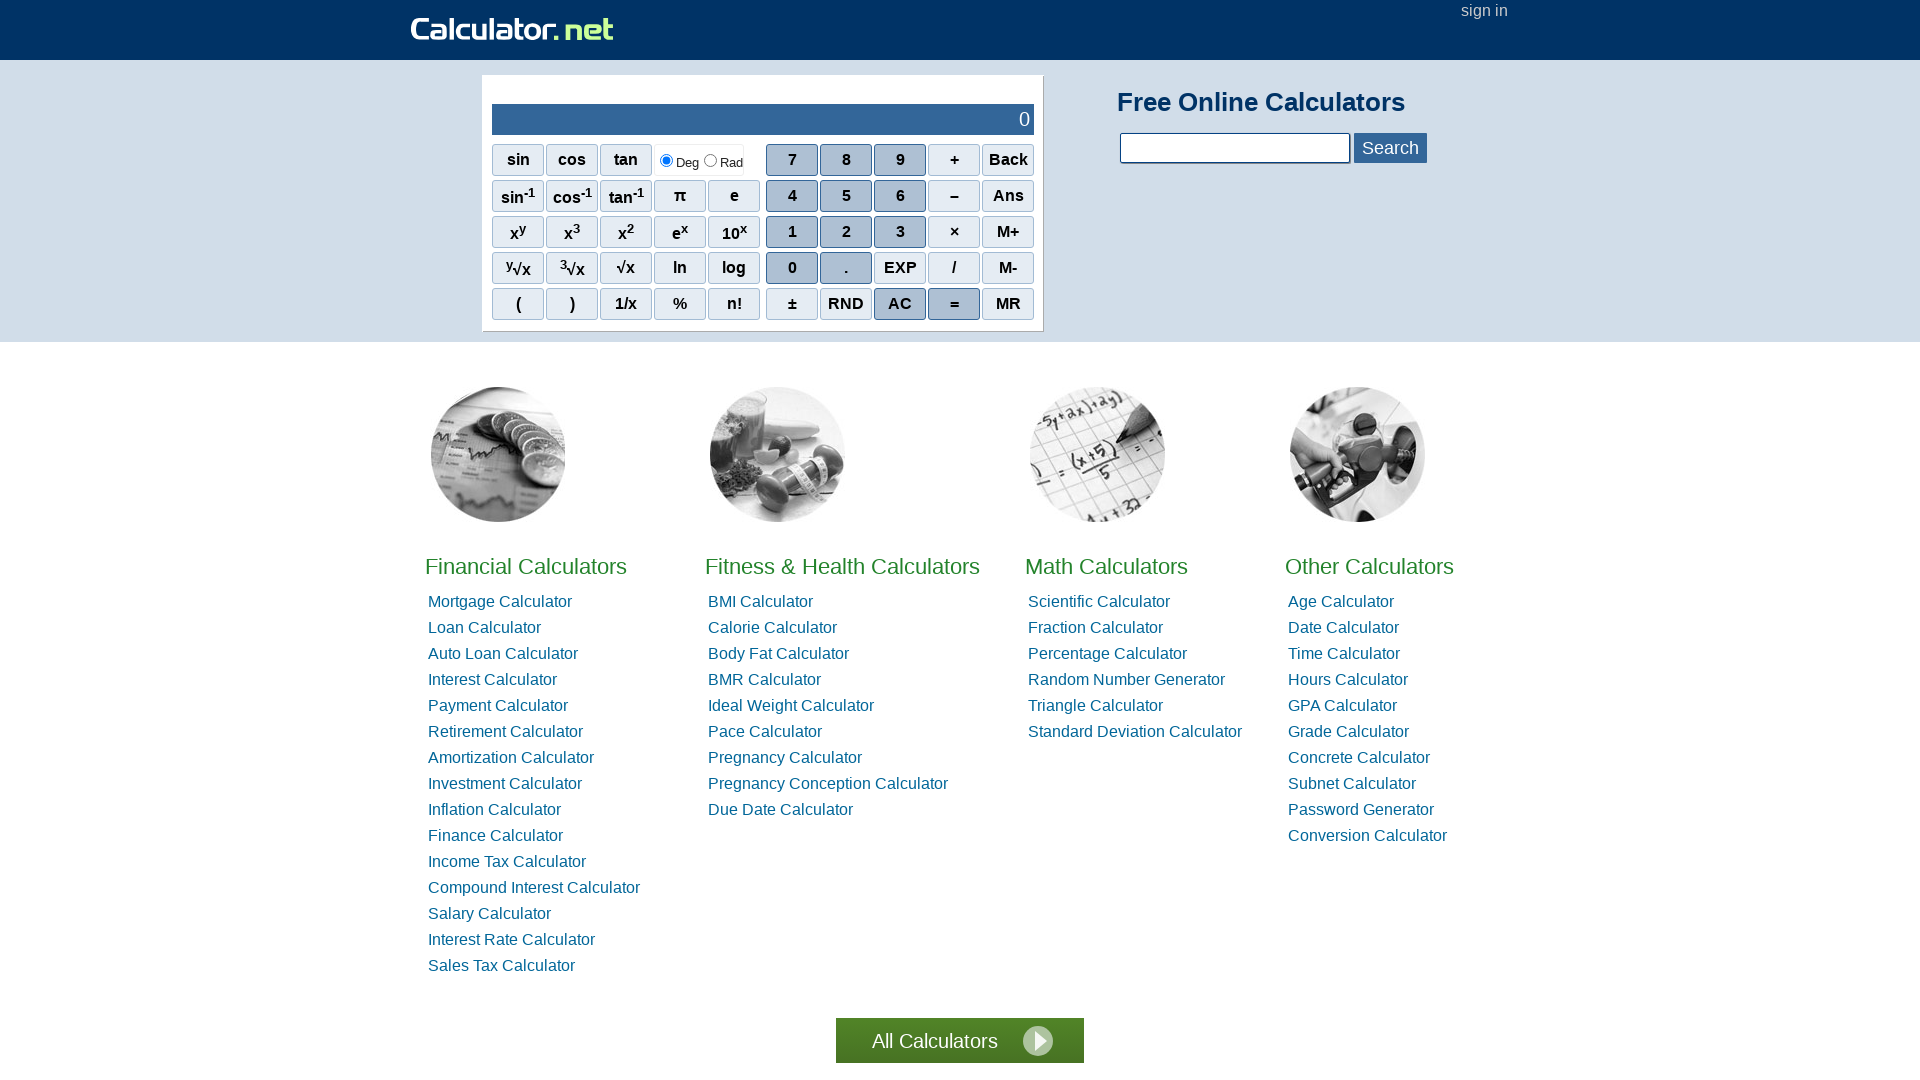

Waited for calculator.net page to load (domcontentloaded)
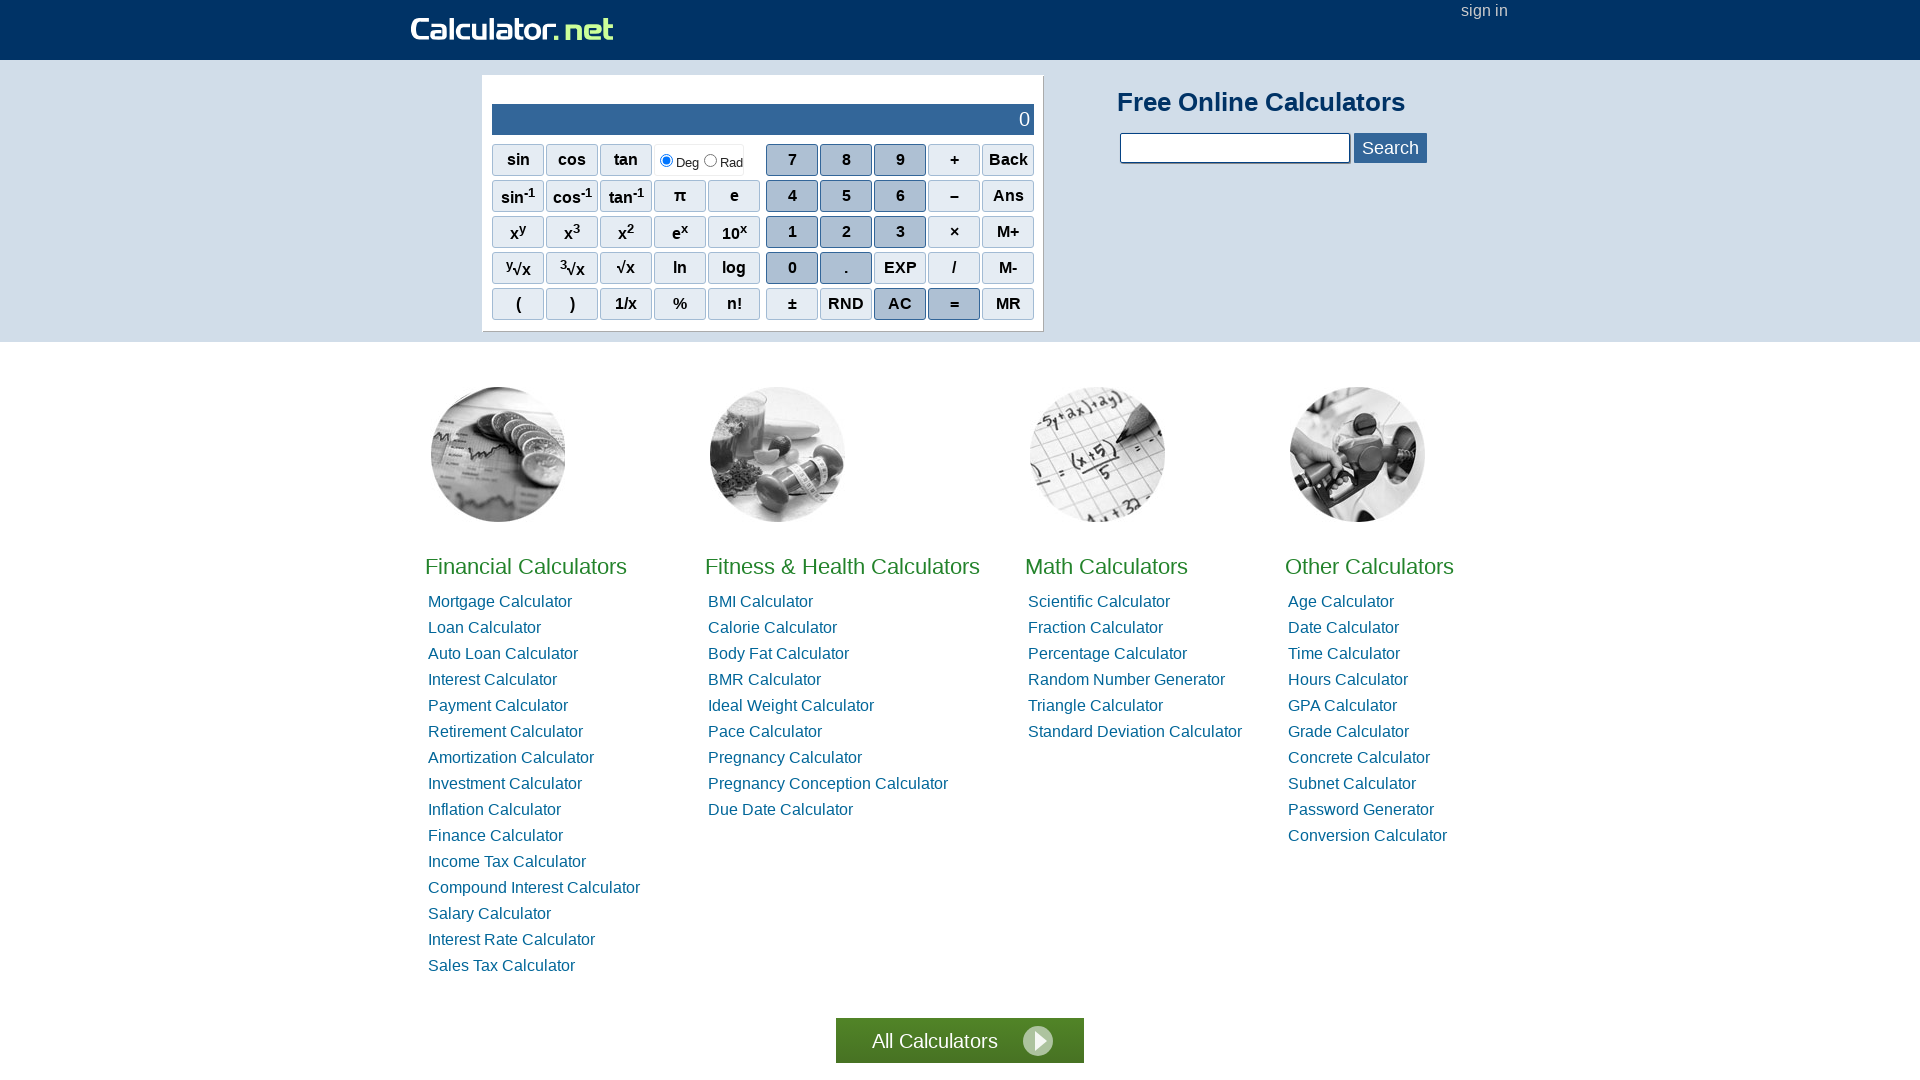

Navigated forward to YouTube using browser forward button
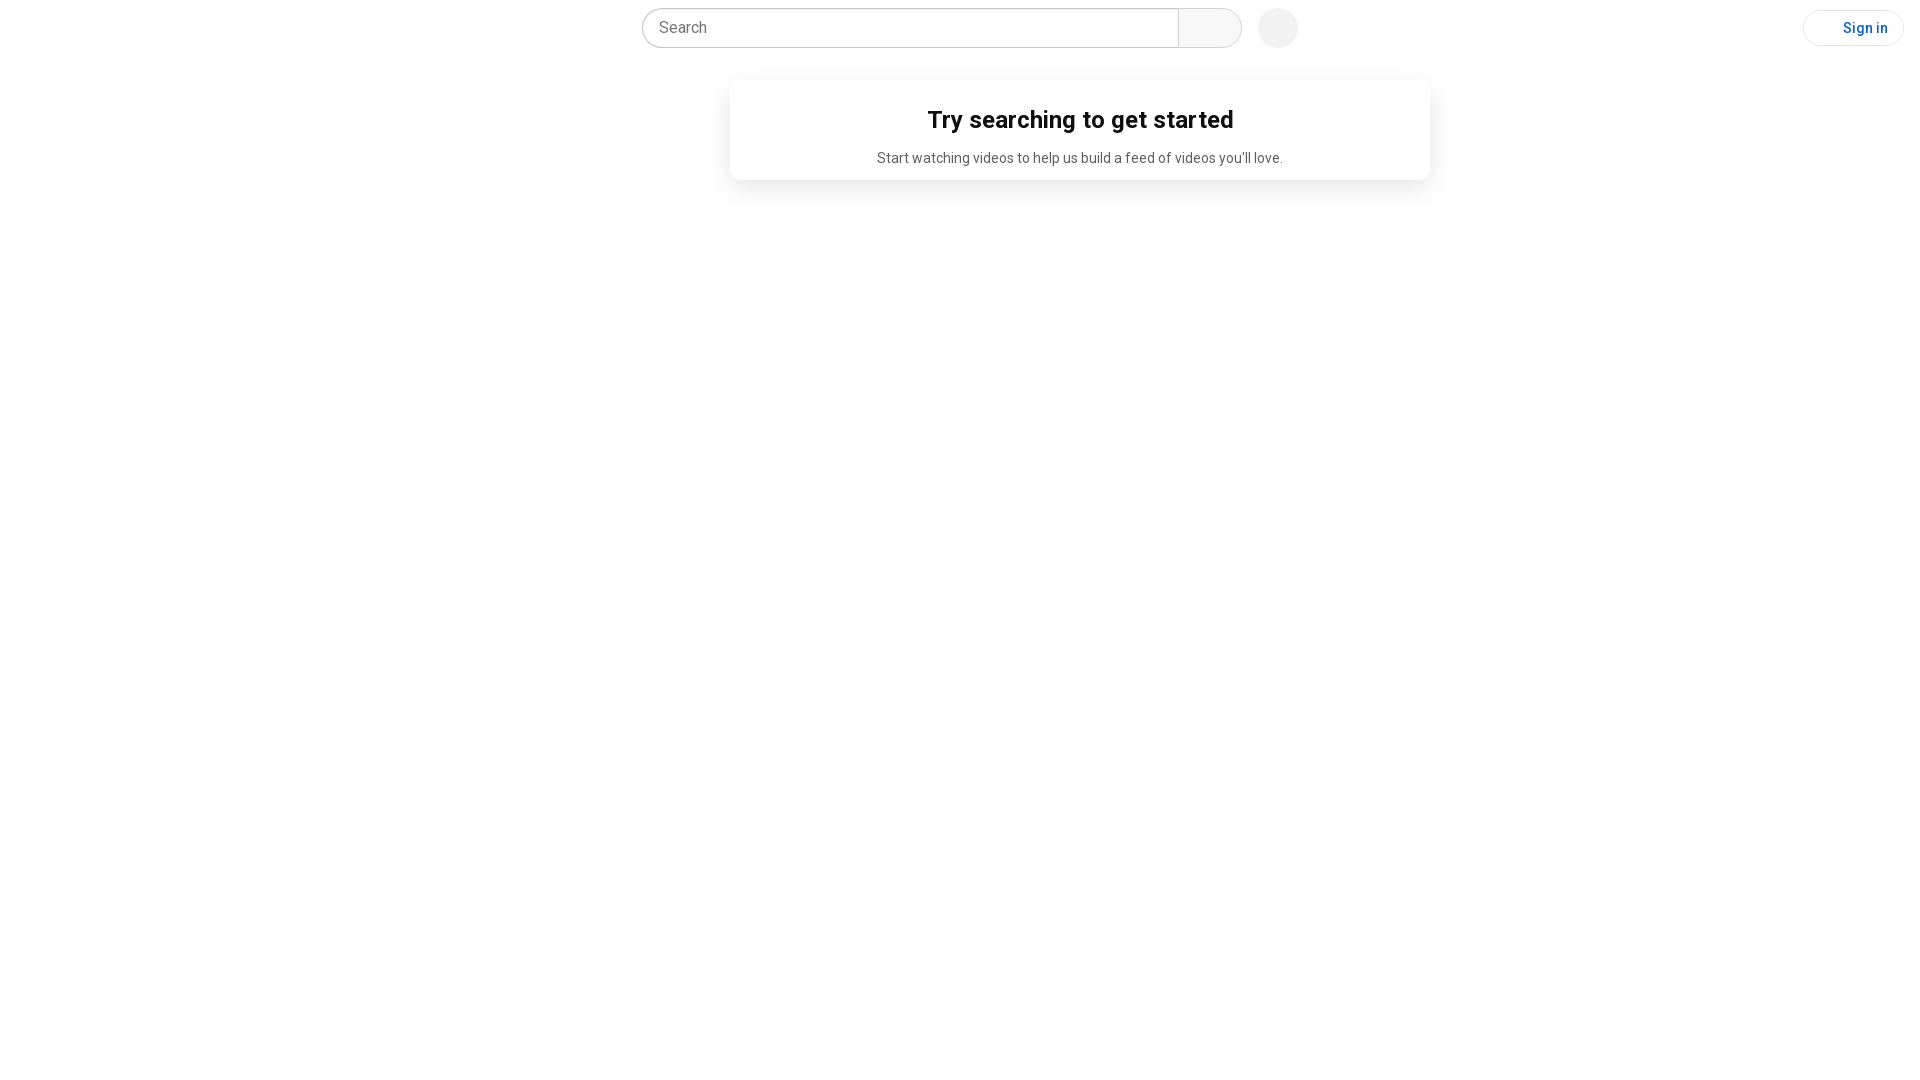

Waited for YouTube page to load (domcontentloaded)
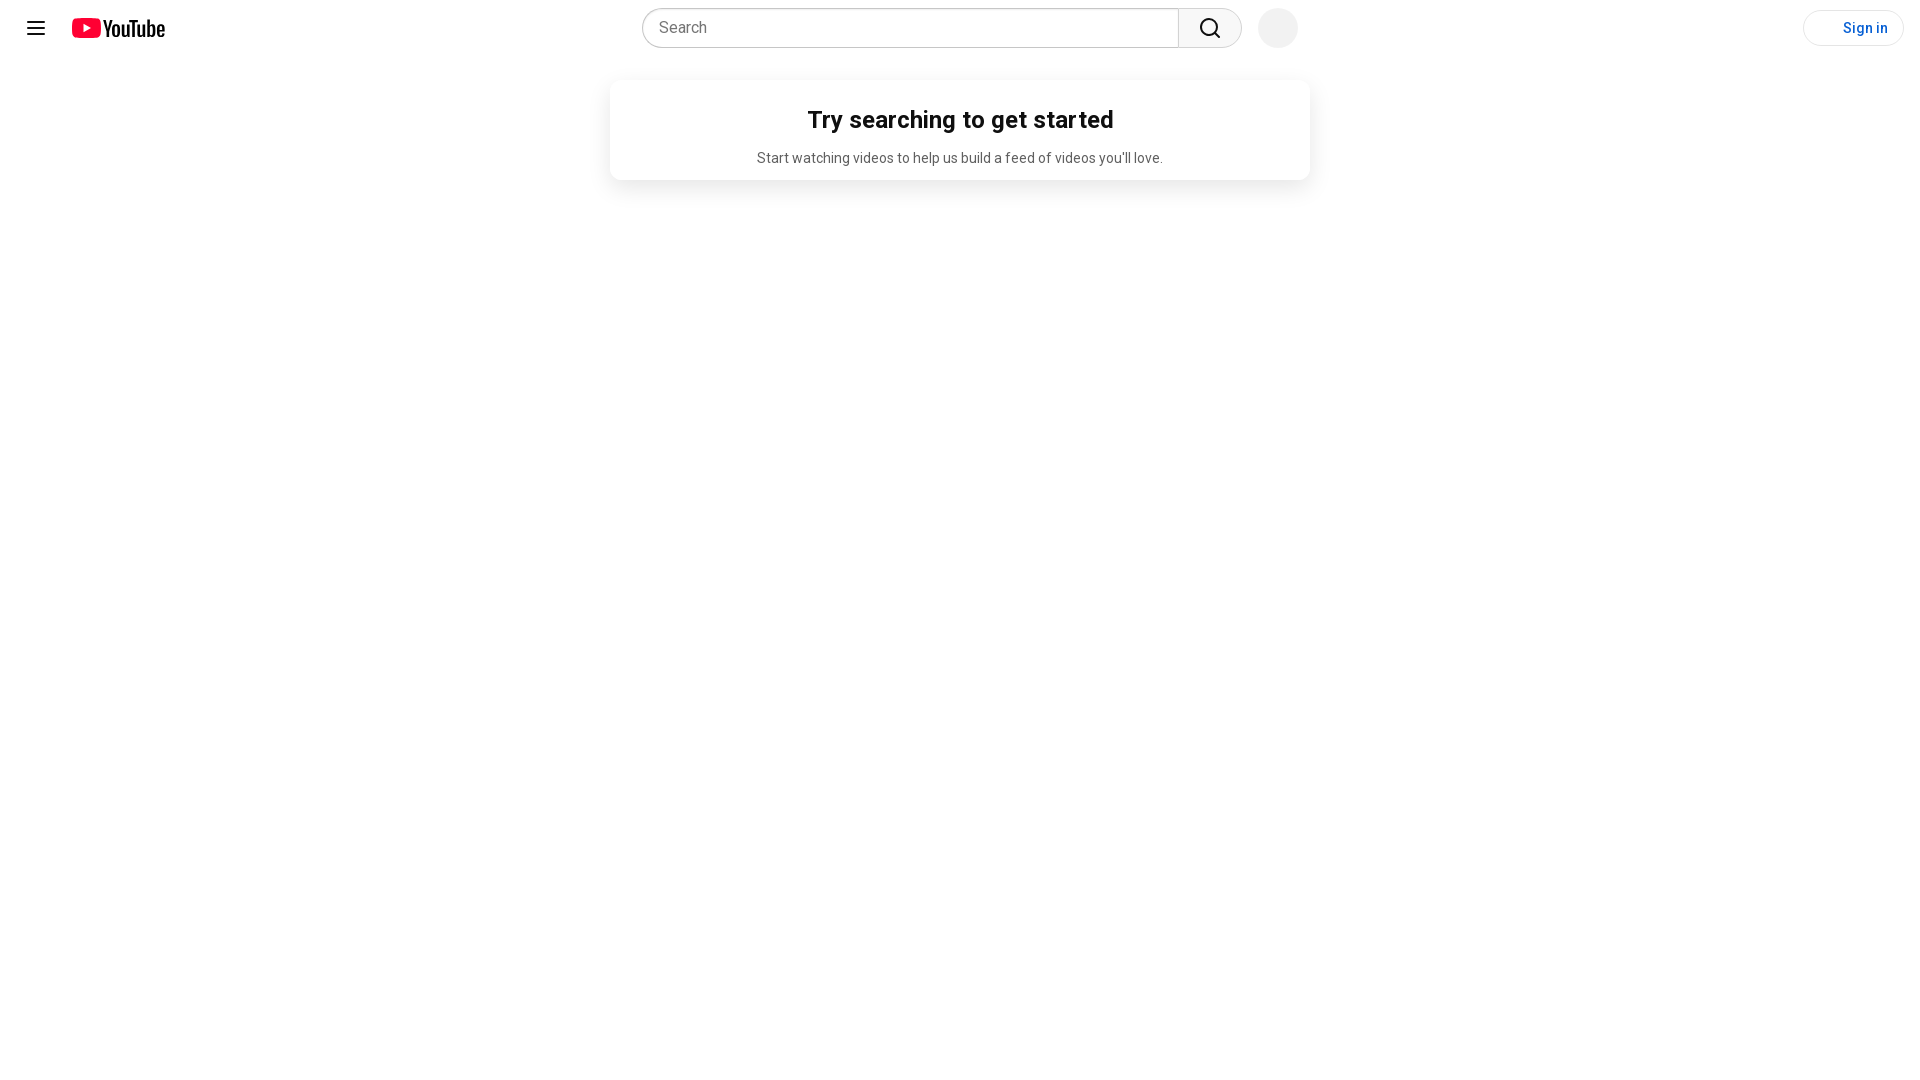

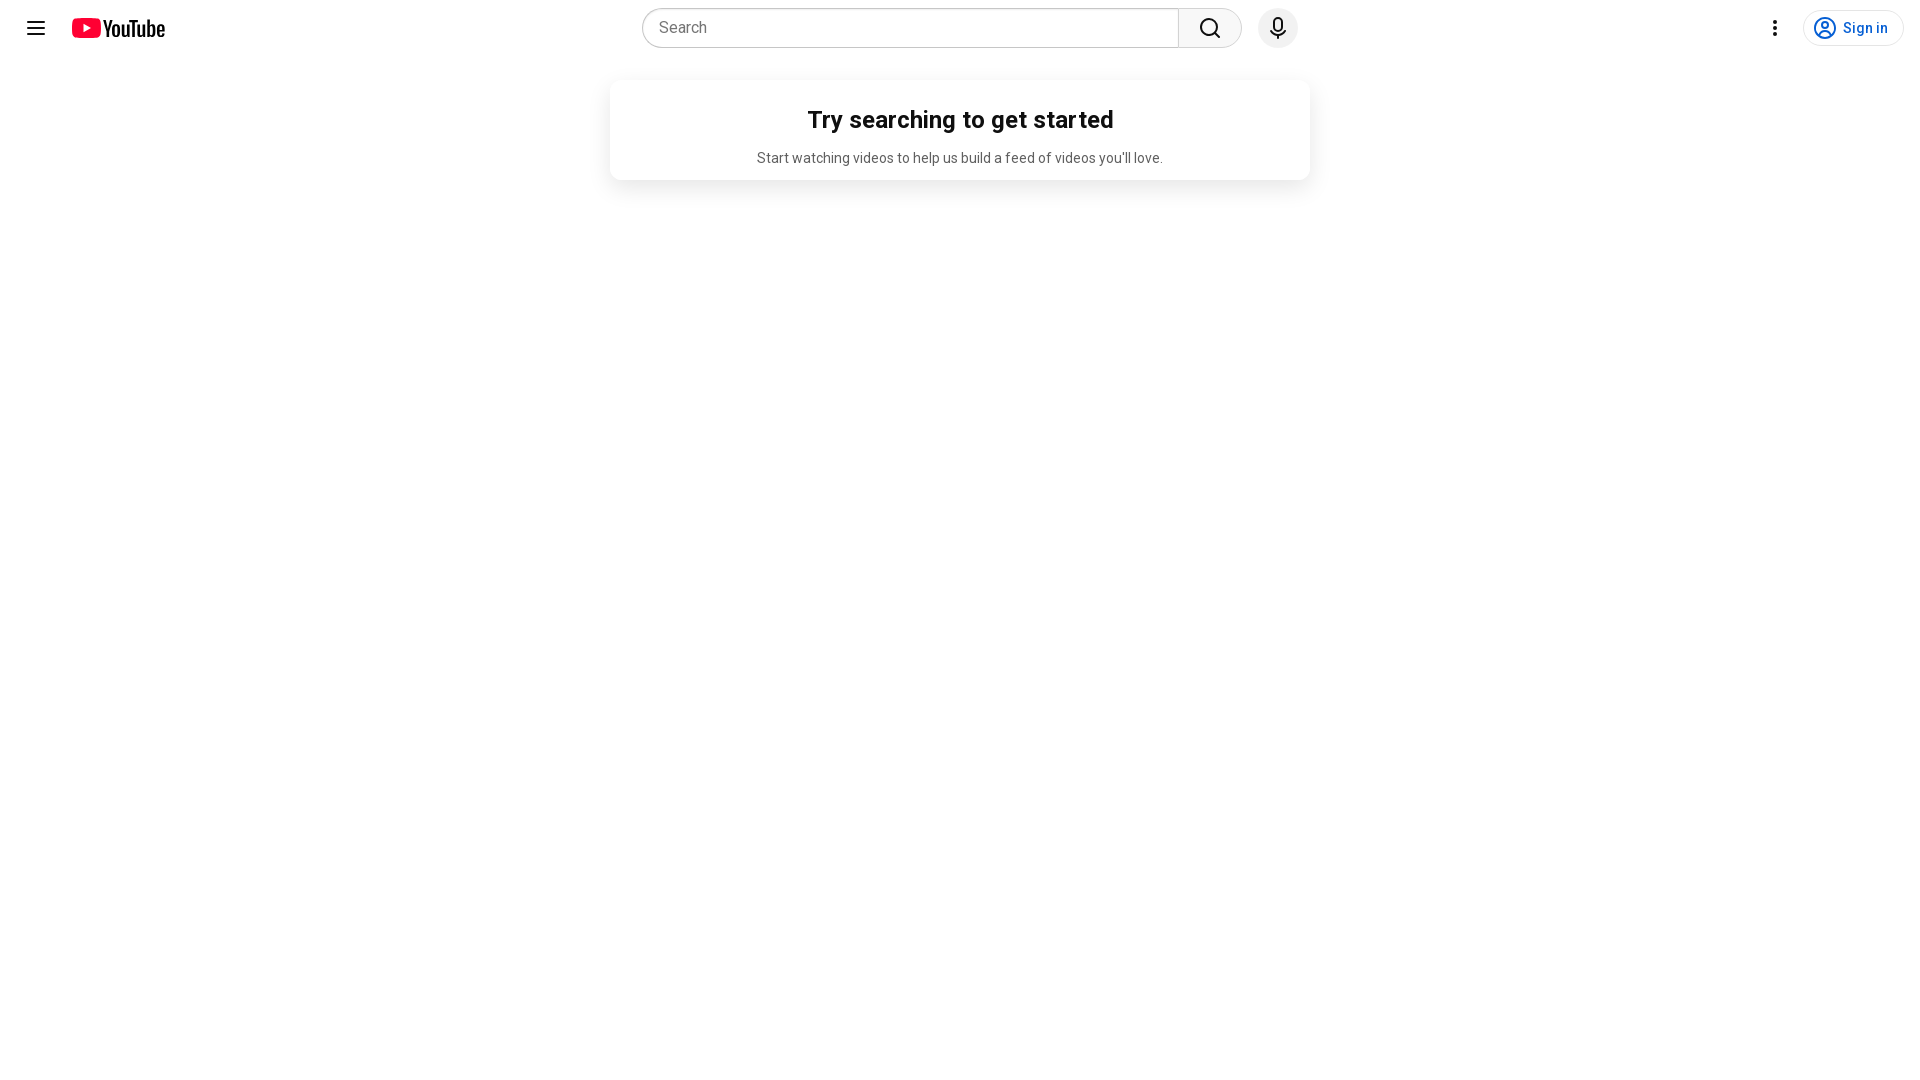